Tests radio button selection functionality by attempting to select each radio button option (Yes, Impressive, No), checking if each is enabled, and clicking the enabled ones to verify selection.

Starting URL: https://demoqa.com/radio-button

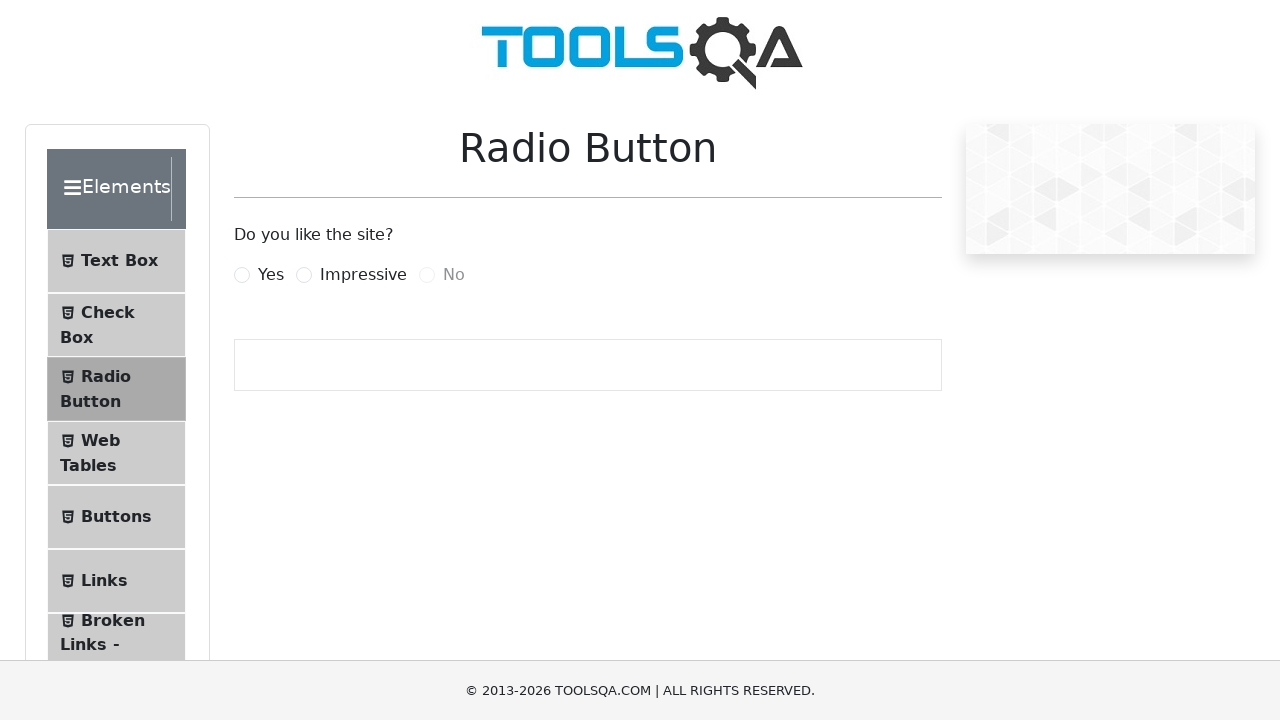

Checked if 'yes' radio button is enabled
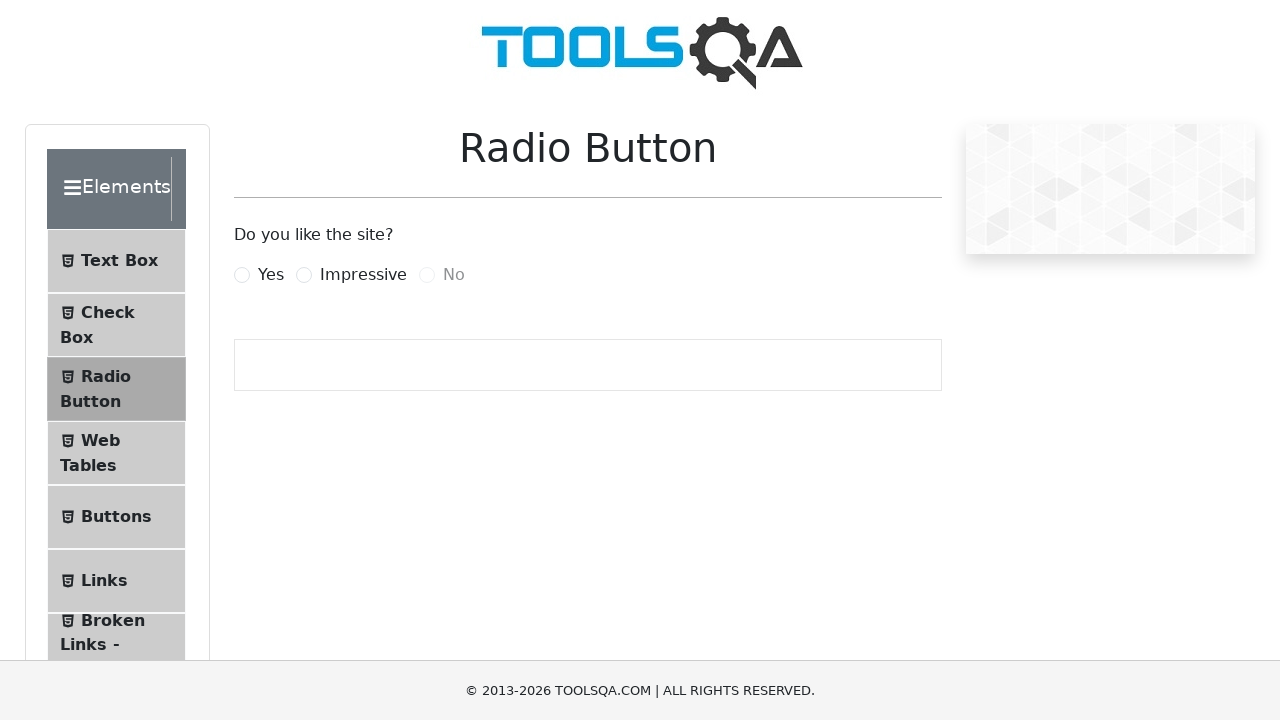

Clicked label to select 'yes' radio button at (271, 275) on label[for='yesRadio']
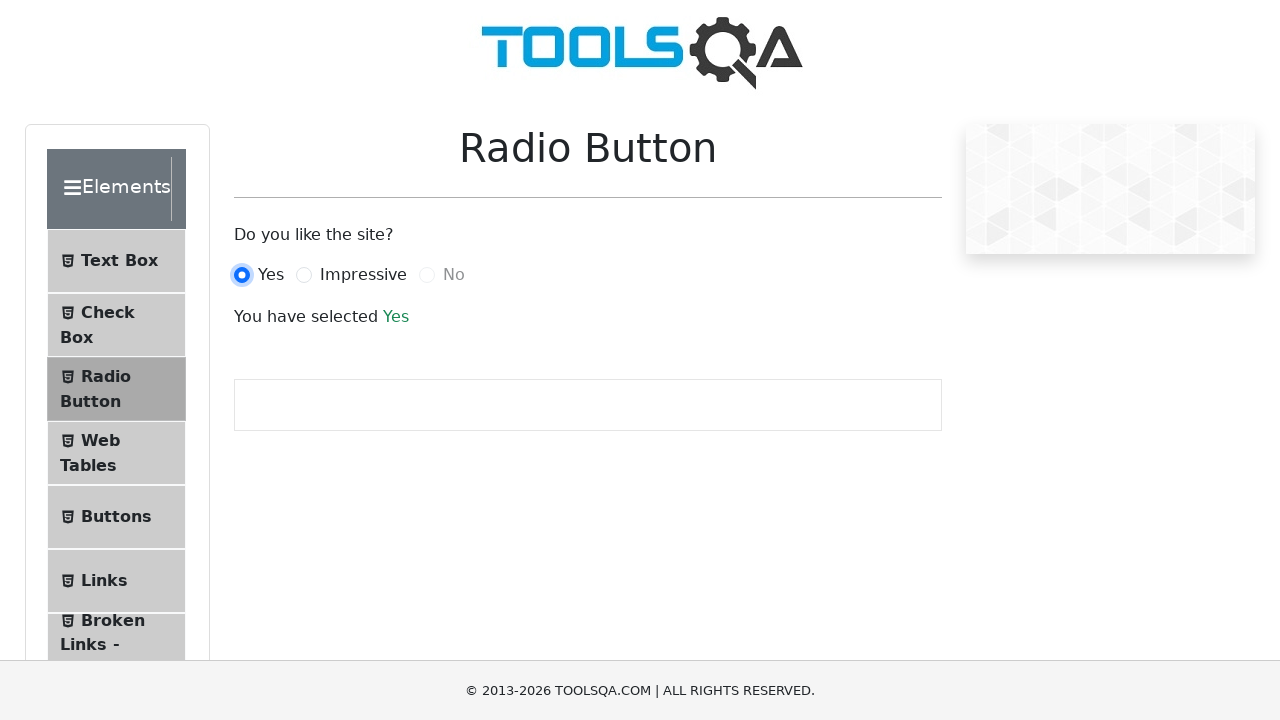

Waited 500ms for 'yes' radio button selection to take effect
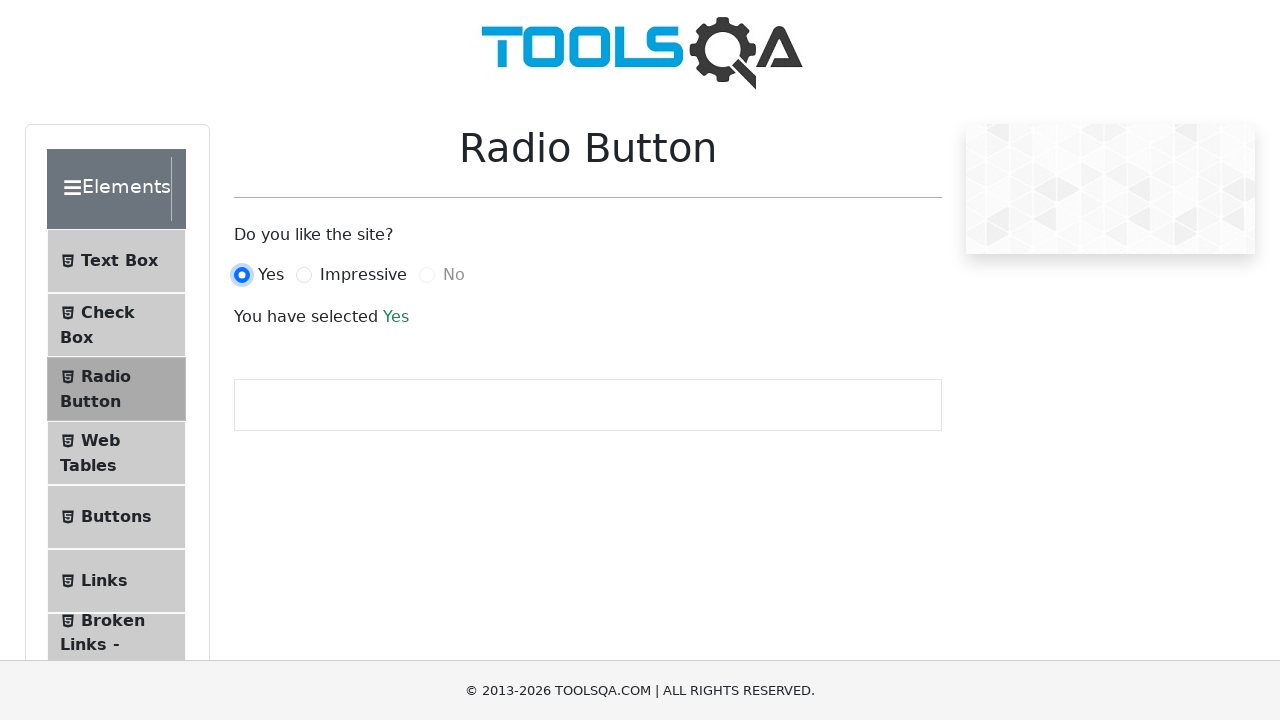

Verified 'yes' radio button selection - success message appeared
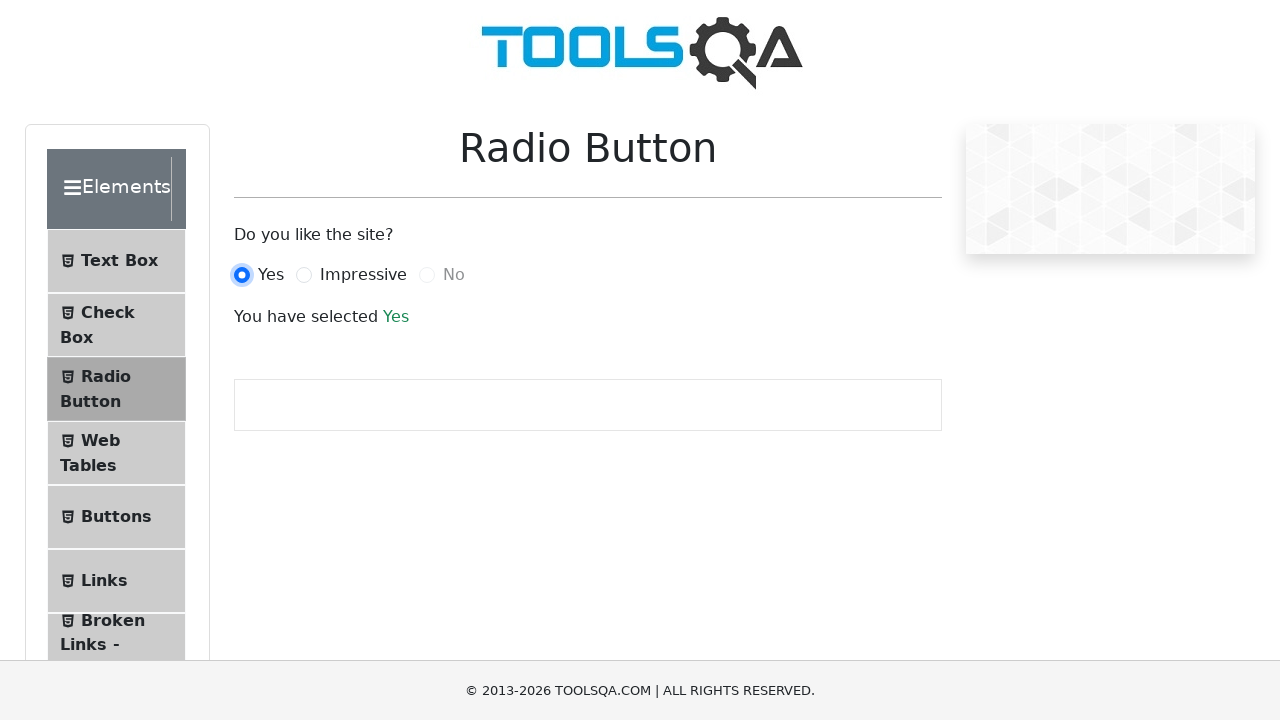

Checked if 'impressive' radio button is enabled
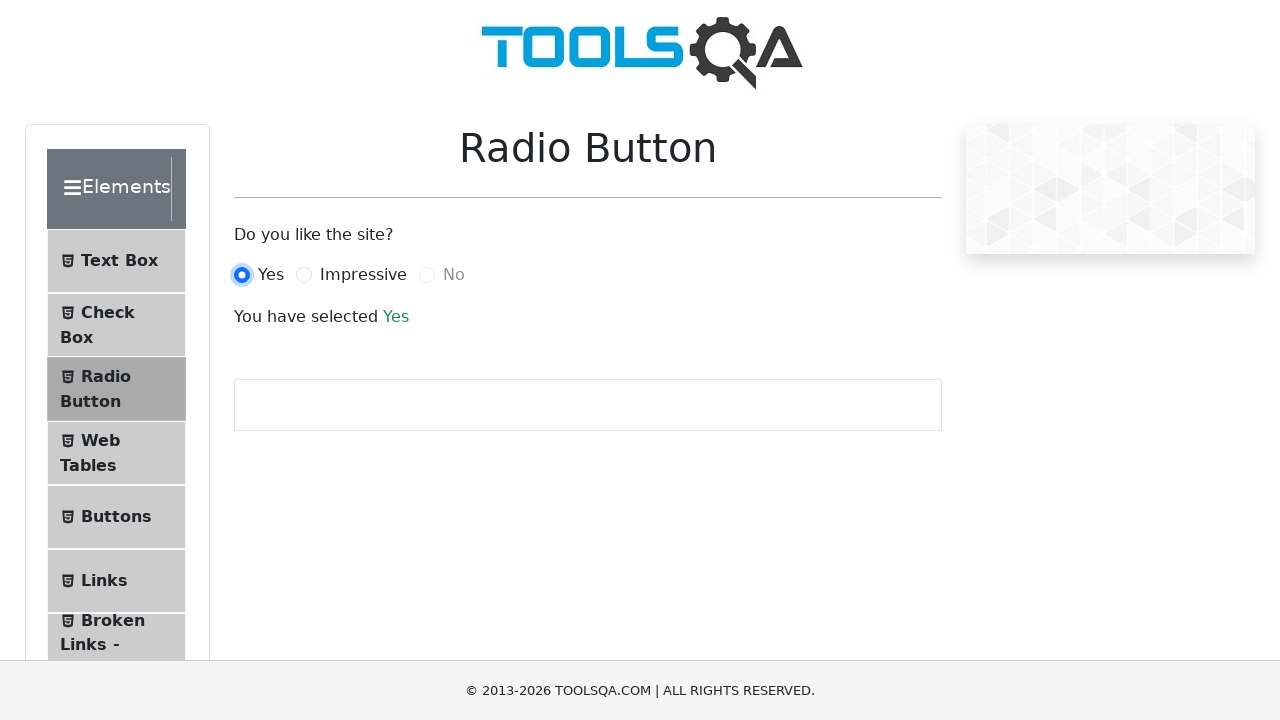

Clicked label to select 'impressive' radio button at (363, 275) on label[for='impressiveRadio']
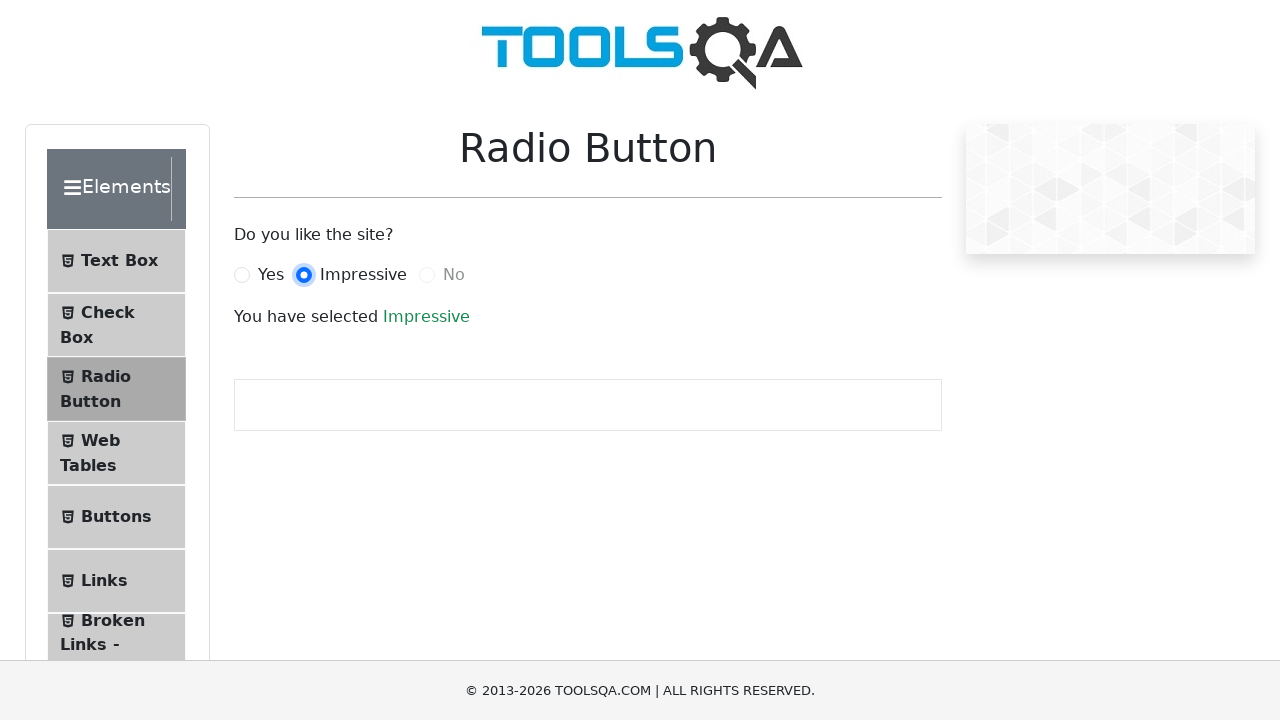

Waited 500ms for 'impressive' radio button selection to take effect
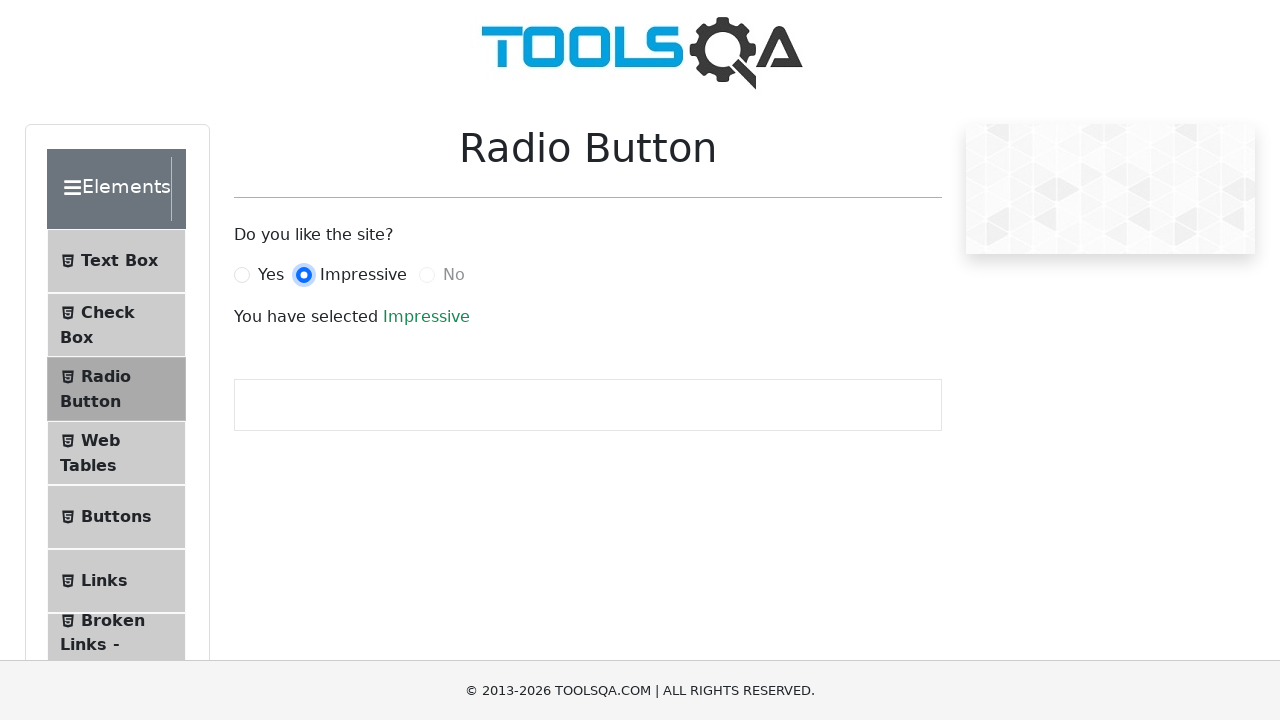

Verified 'impressive' radio button selection - success message appeared
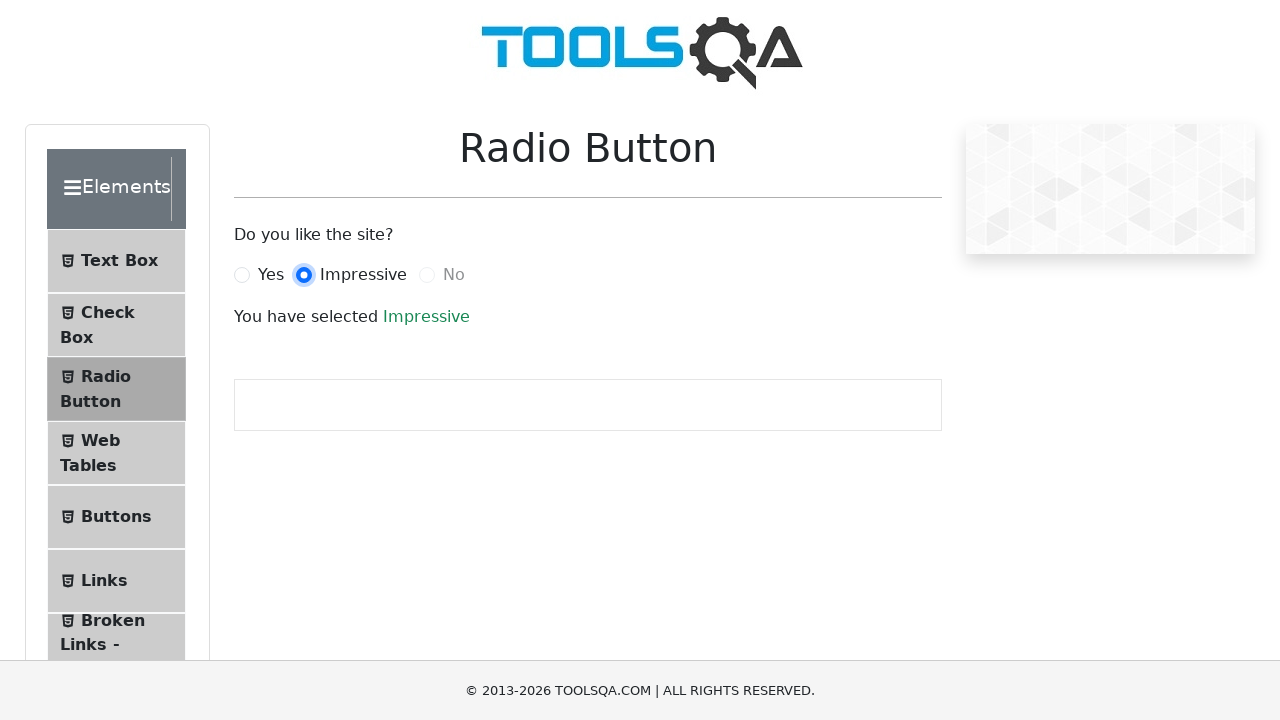

Checked if 'no' radio button is enabled
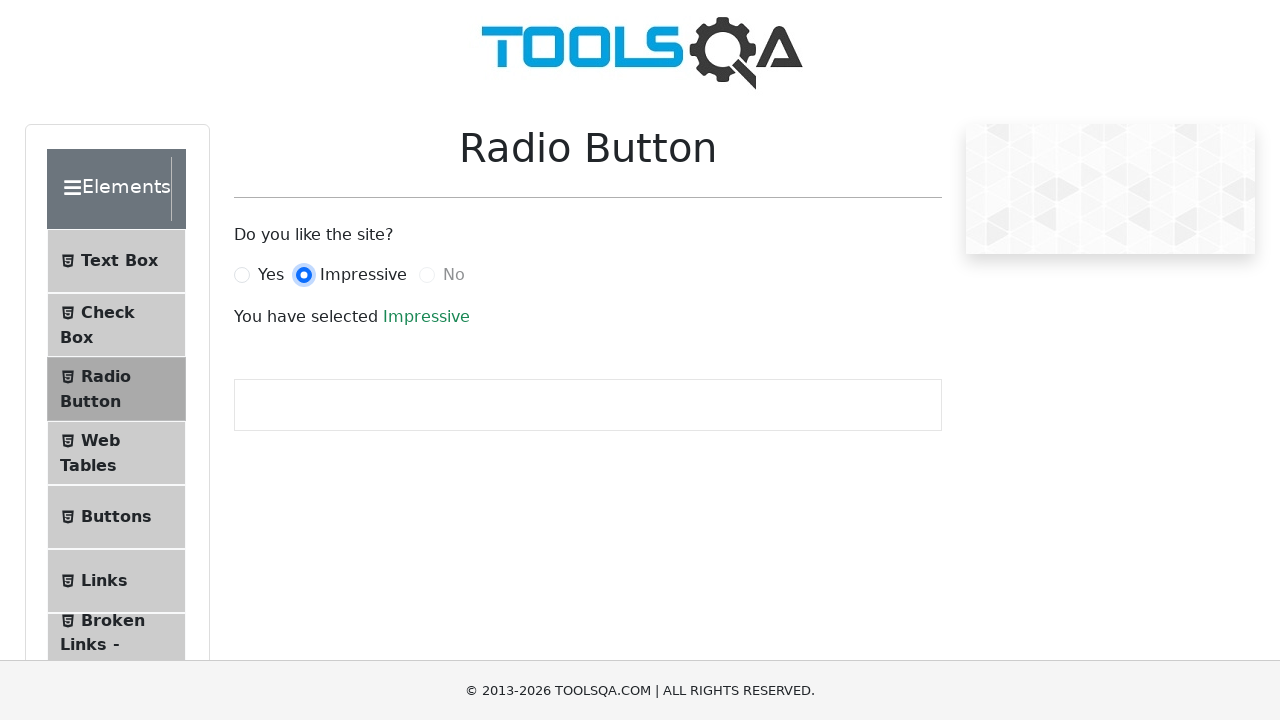

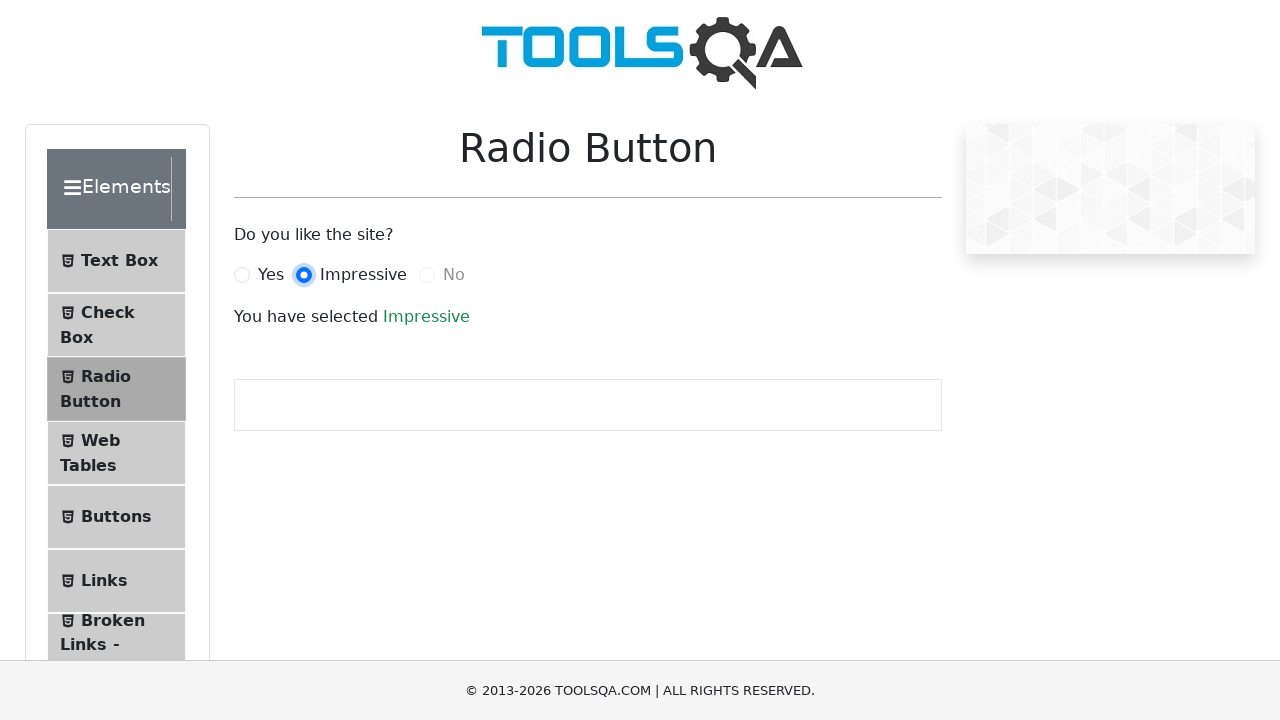